Navigates to the iFrame page and verifies that iframe elements are present on the page

Starting URL: https://the-internet.herokuapp.com/frames

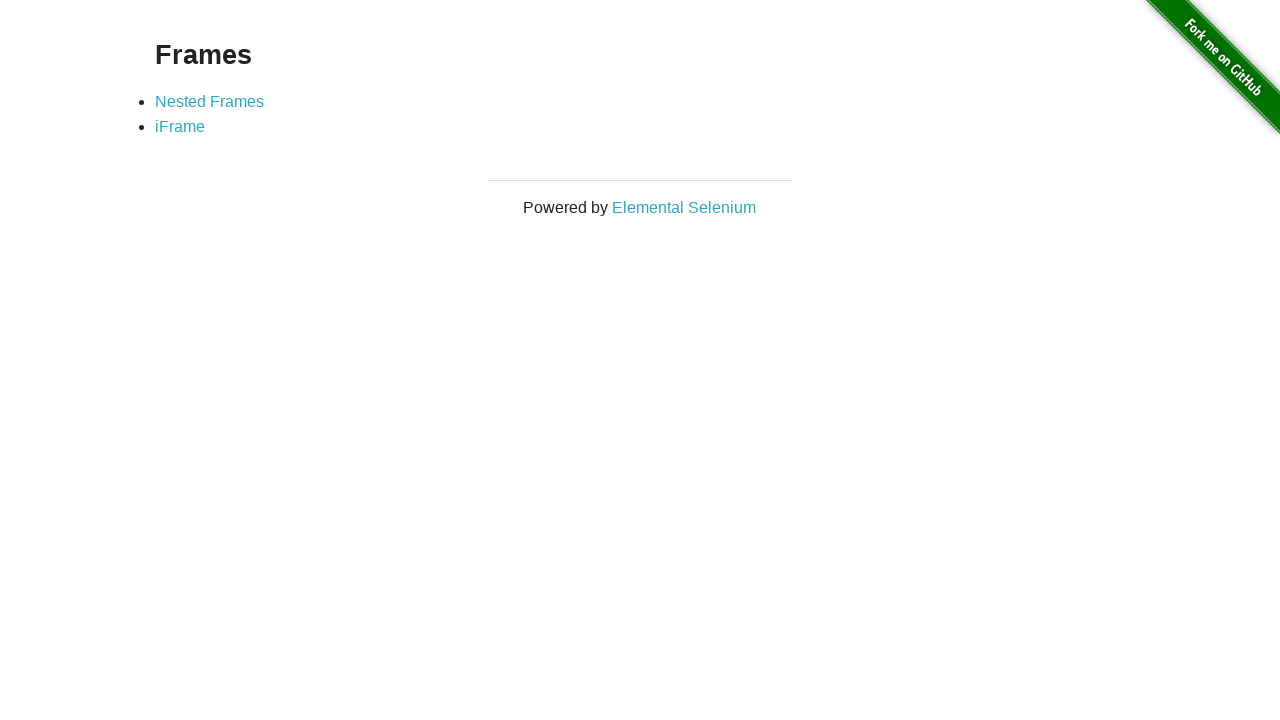

Clicked on iFrame link at (180, 127) on text=iFrame
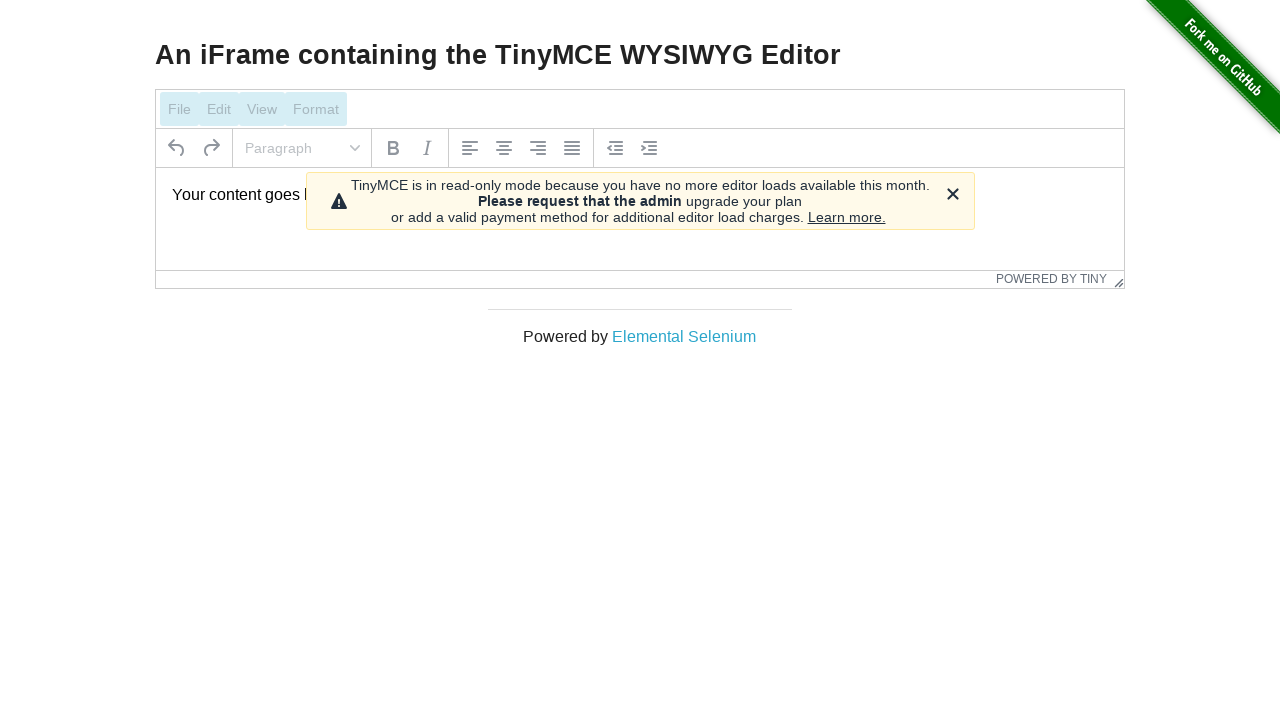

iFrame elements loaded on the page
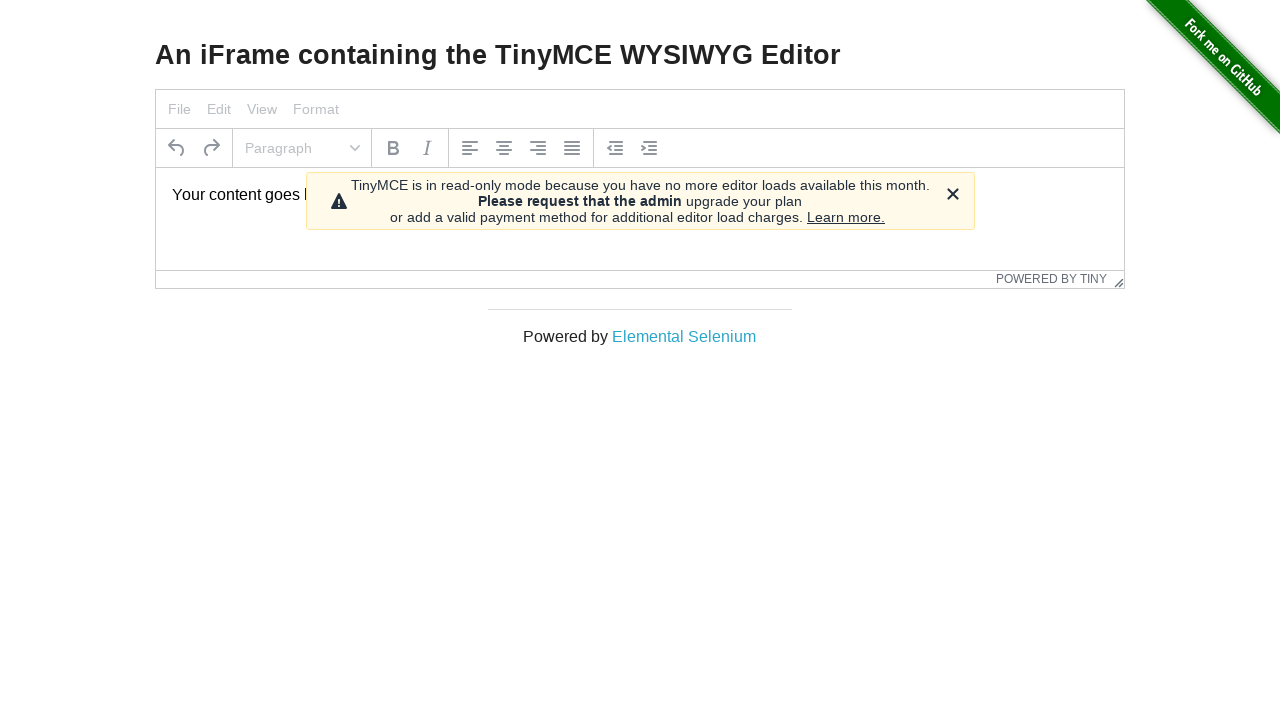

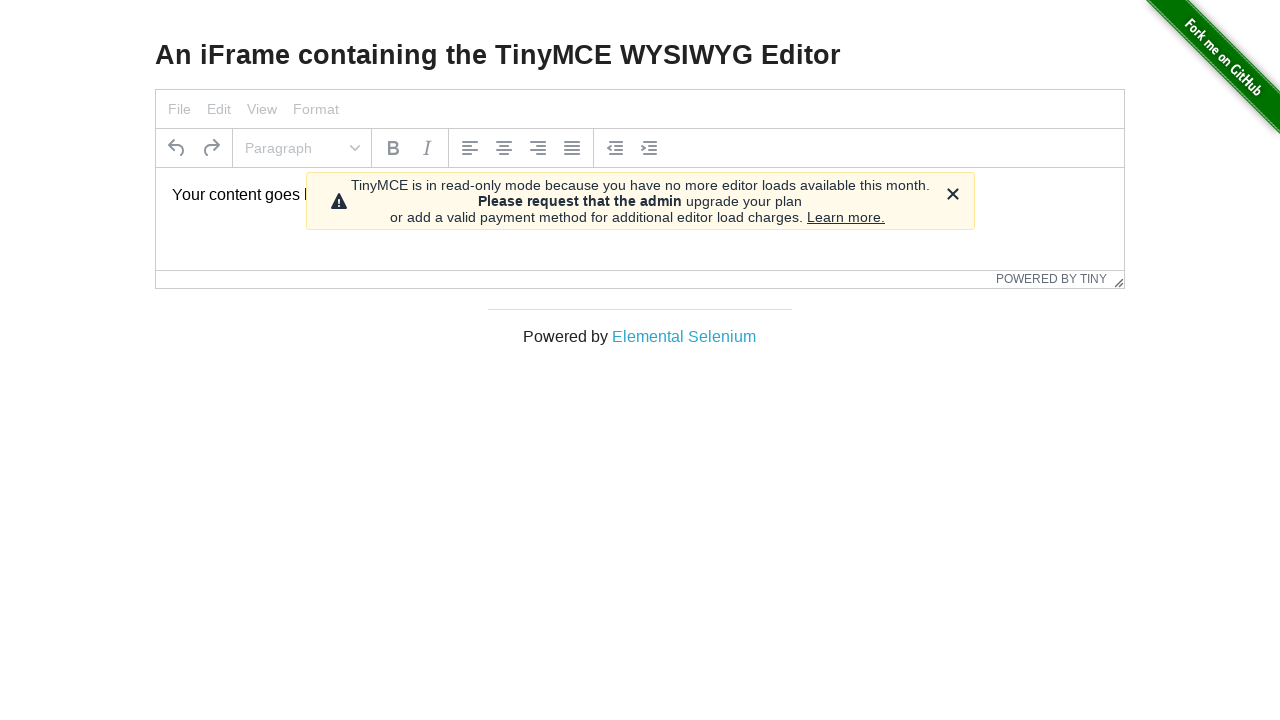